Tests checkbox functionality by navigating to the checkboxes page and toggling both checkboxes on and off.

Starting URL: https://the-internet.herokuapp.com/

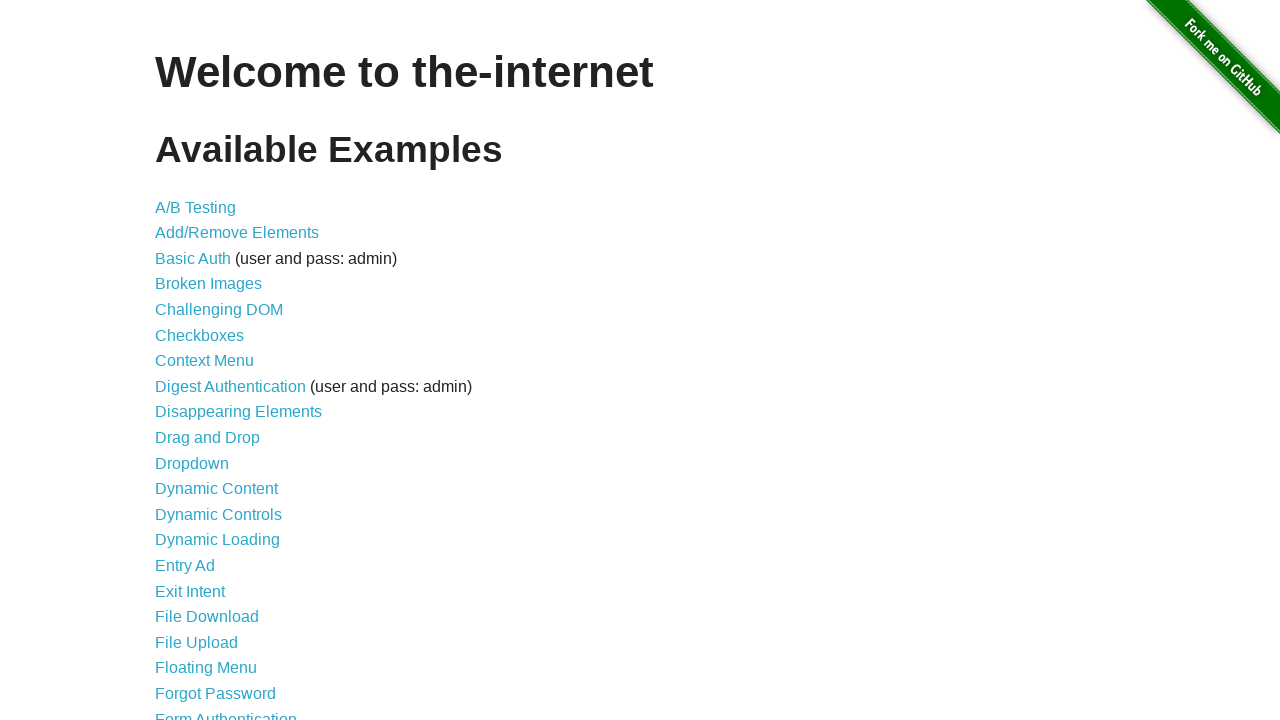

Clicked on the checkboxes link at (200, 335) on xpath=//a[@href='/checkboxes']
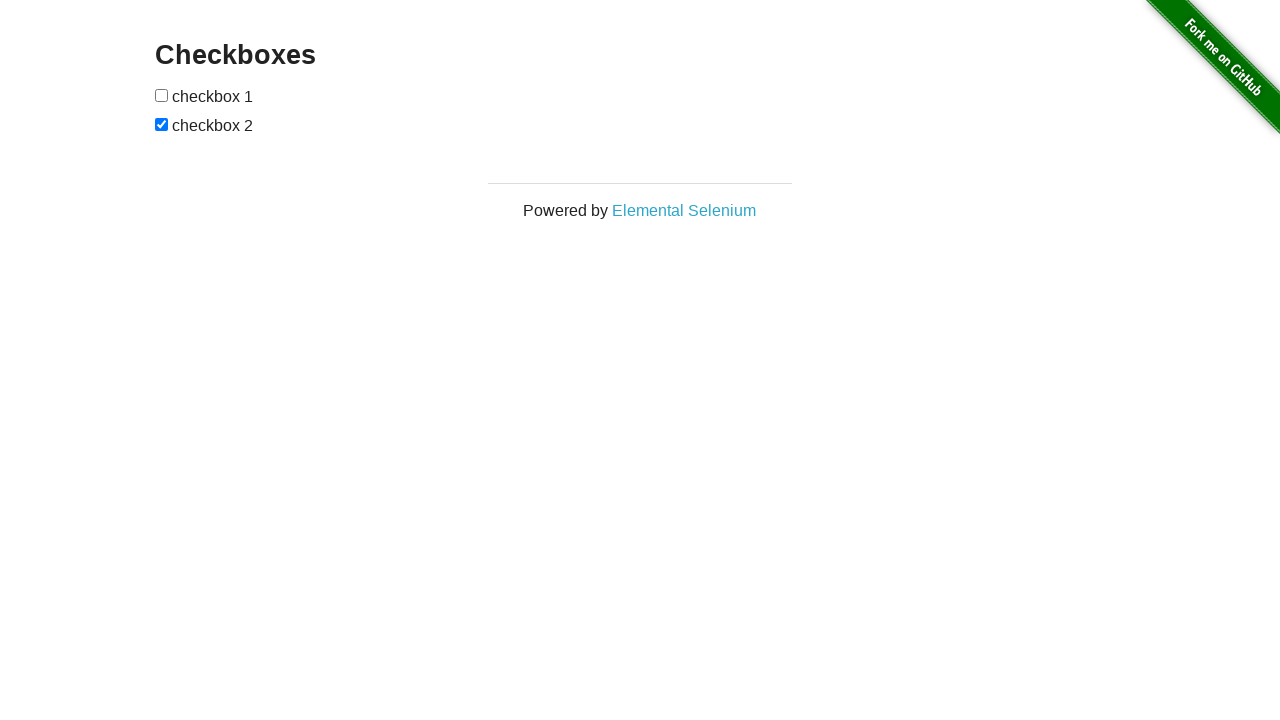

Checkboxes form loaded and first checkbox is visible
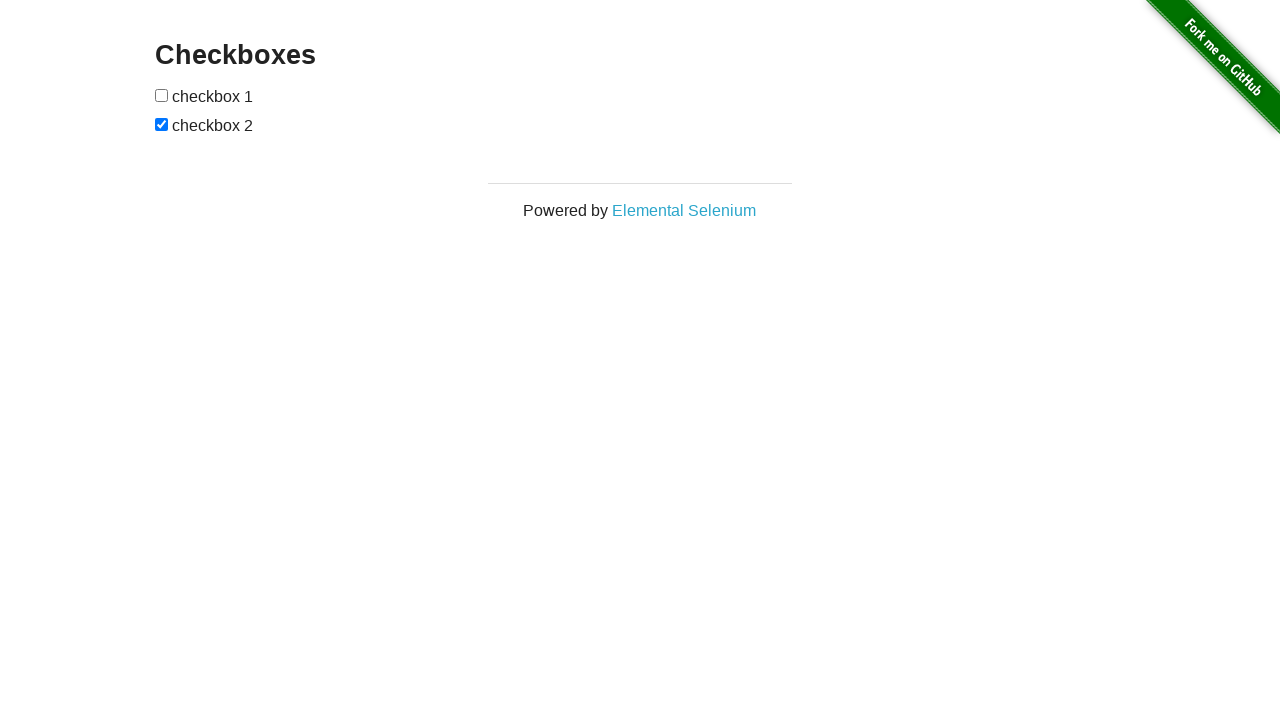

Clicked first checkbox to toggle it at (162, 95) on xpath=//form[@id='checkboxes']/input[1]
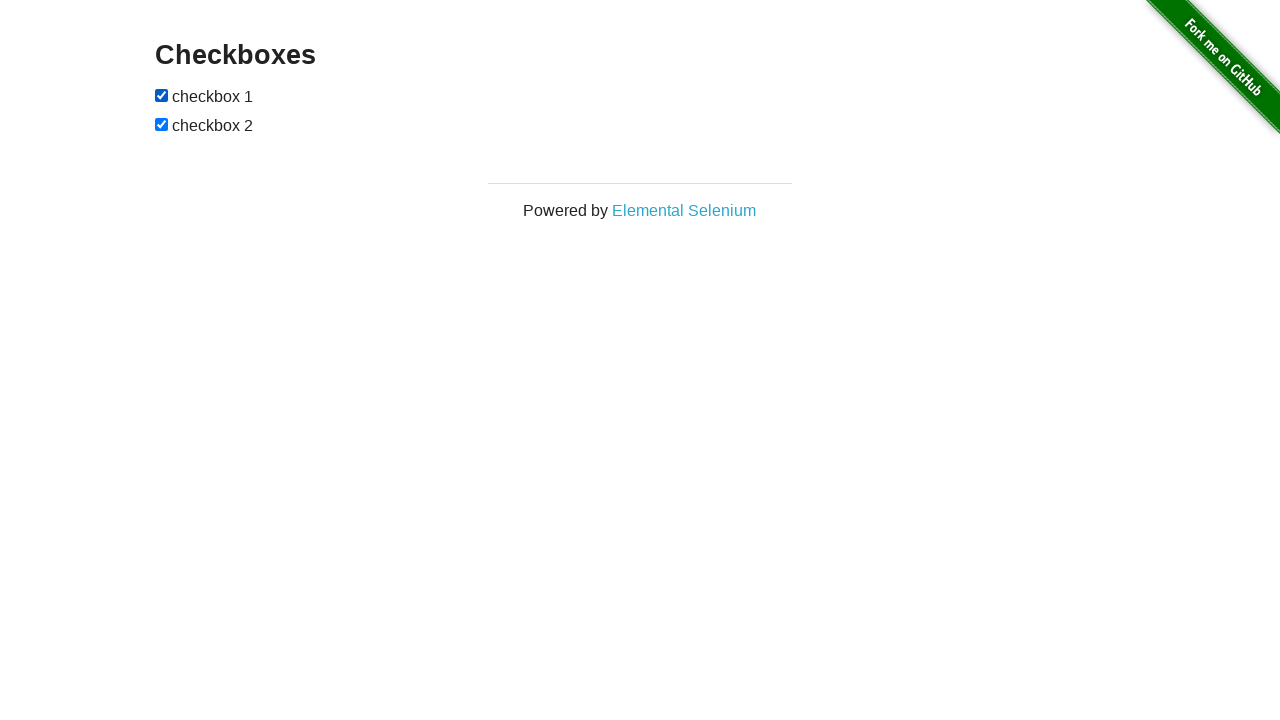

Clicked second checkbox to toggle it at (162, 124) on xpath=//form[@id='checkboxes']/input[2]
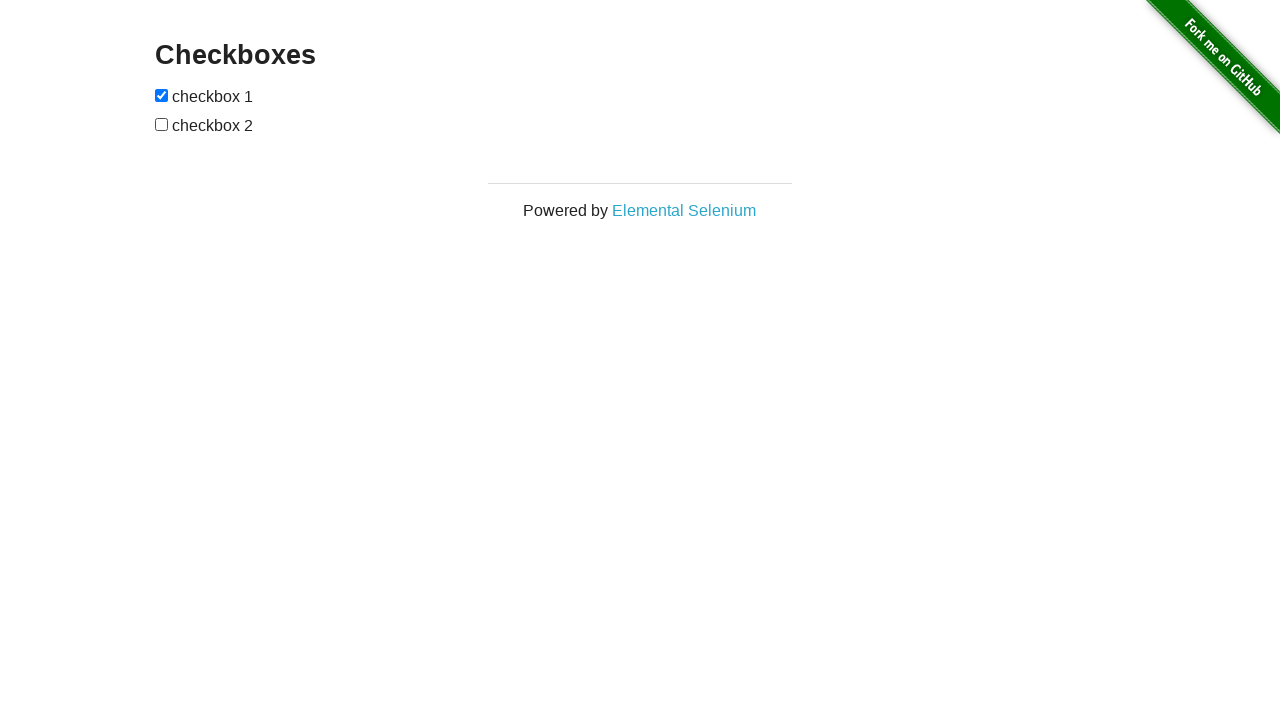

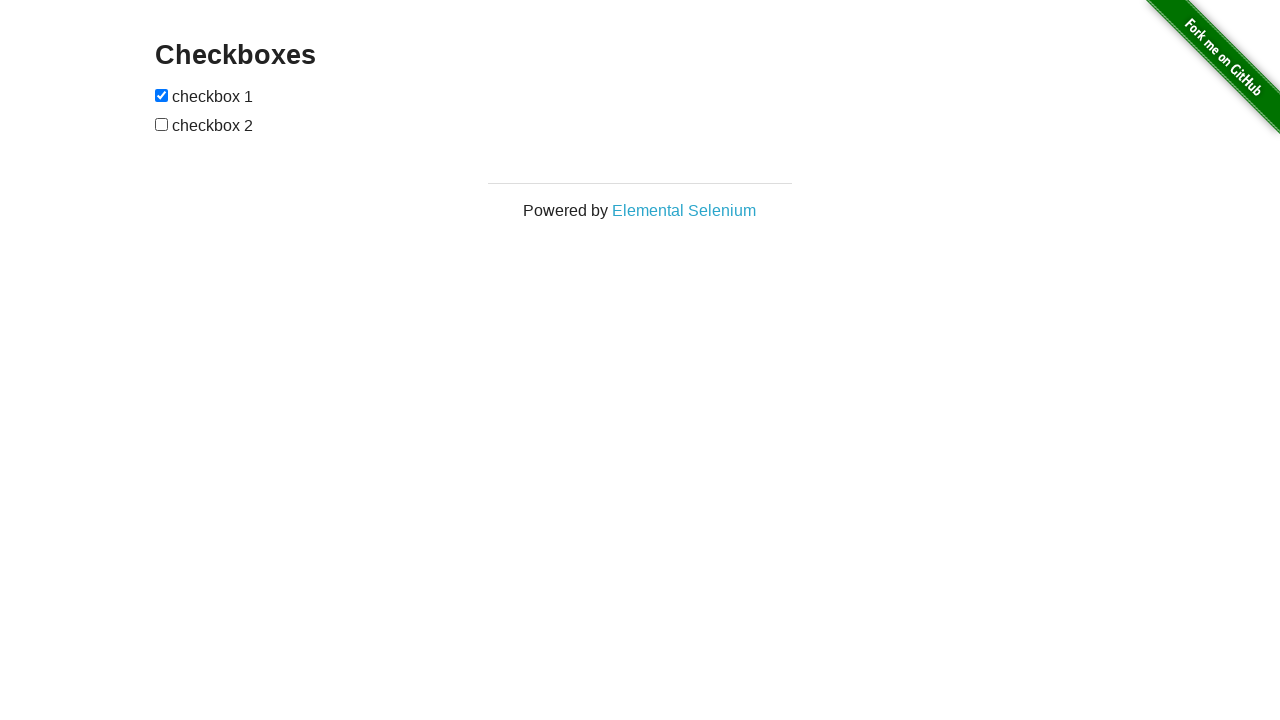